Tests an explicit wait exercise by waiting for a price element to show "$100", clicking a book button, reading an input value, calculating a mathematical result (log of absolute value of 12*sin(x)), entering the answer, and submitting the form.

Starting URL: http://suninjuly.github.io/explicit_wait2.html

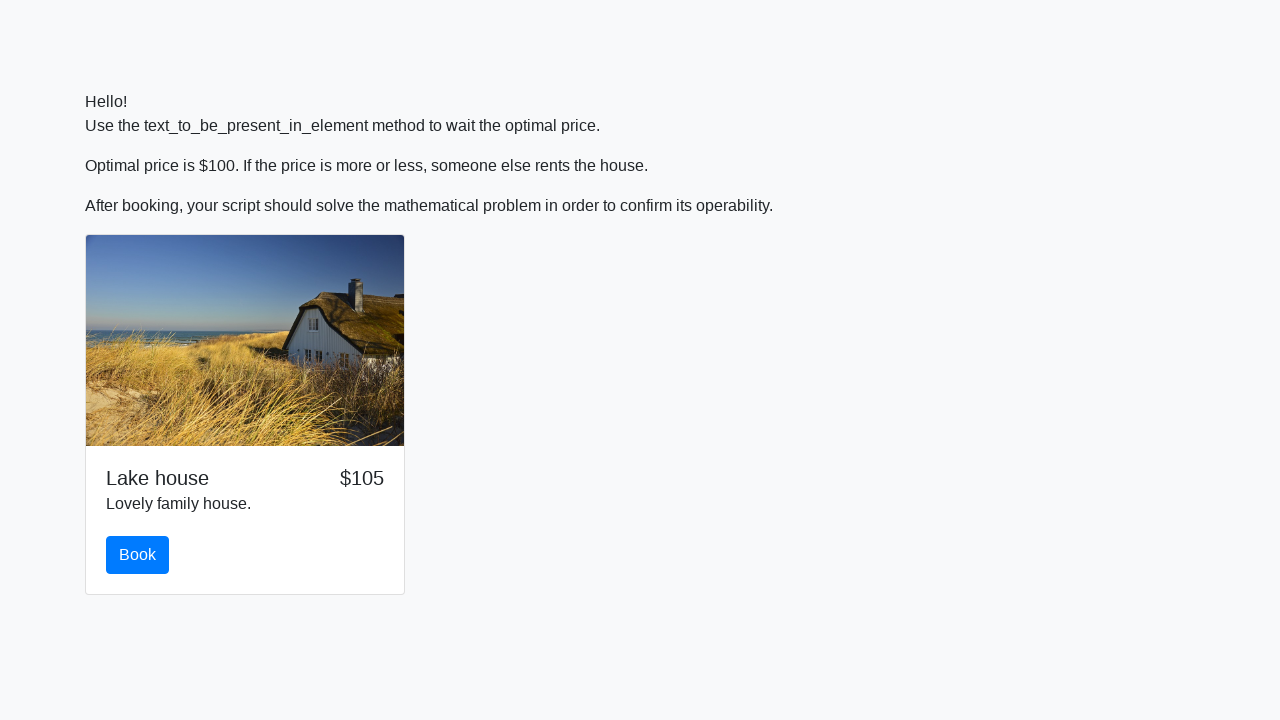

Waited for price element to display $100
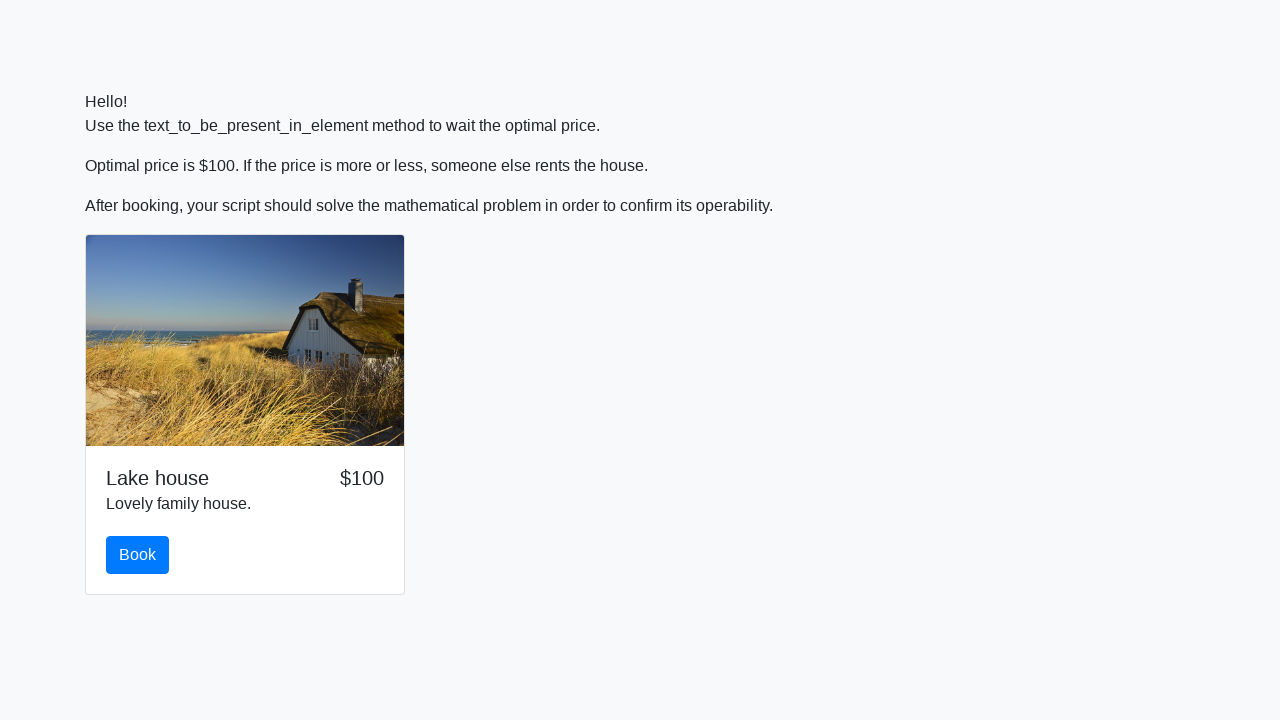

Clicked the book button at (138, 555) on #book
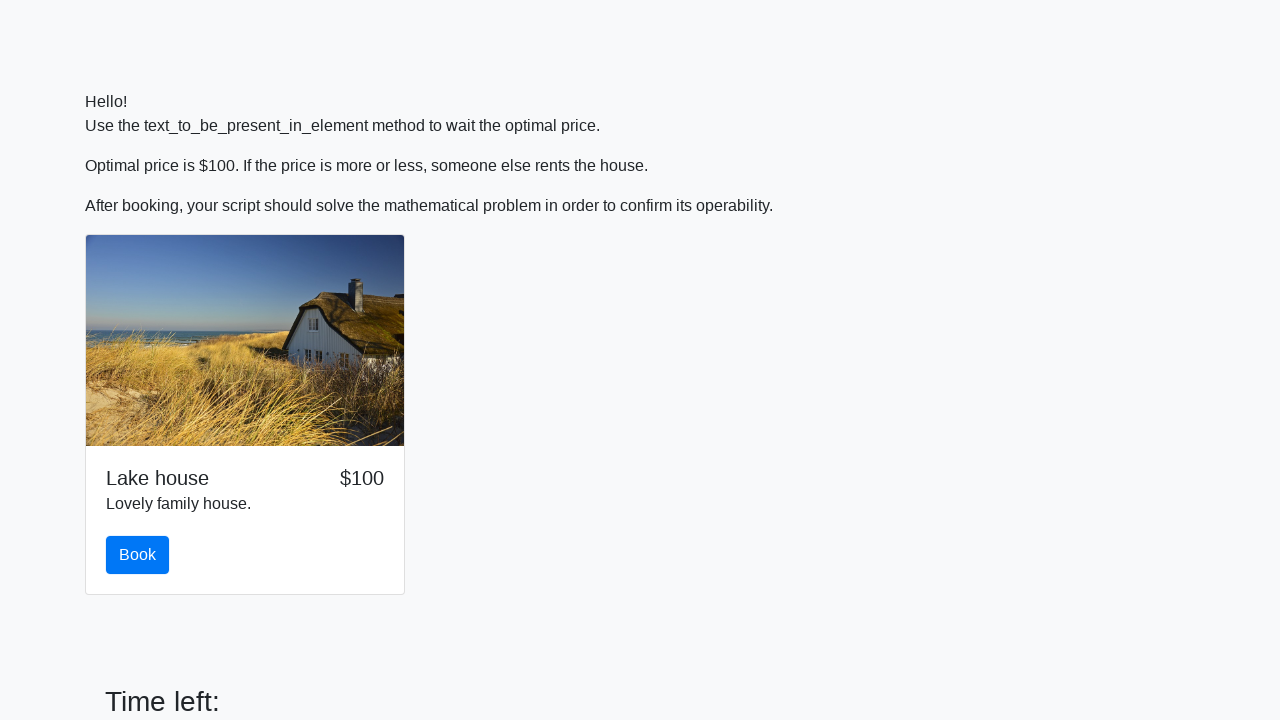

Retrieved input value for calculation: 616
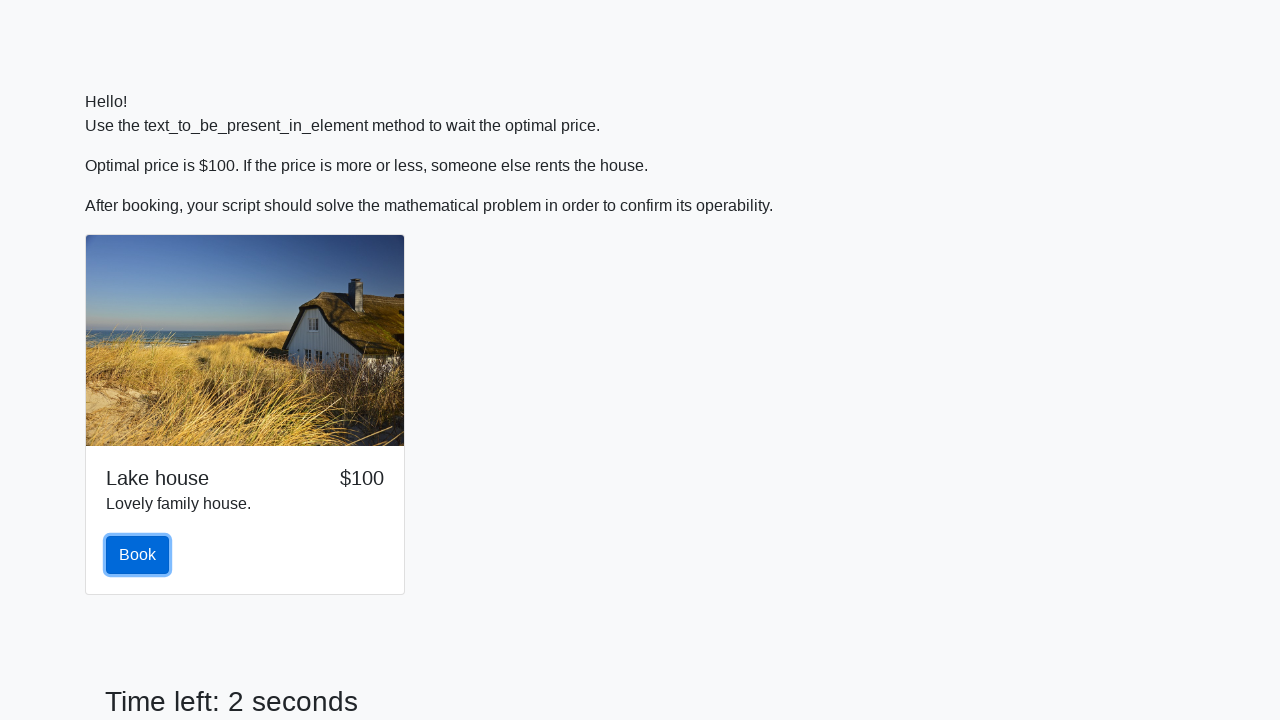

Calculated mathematical result (log of absolute value of 12*sin(x)): 1.0796758506129542
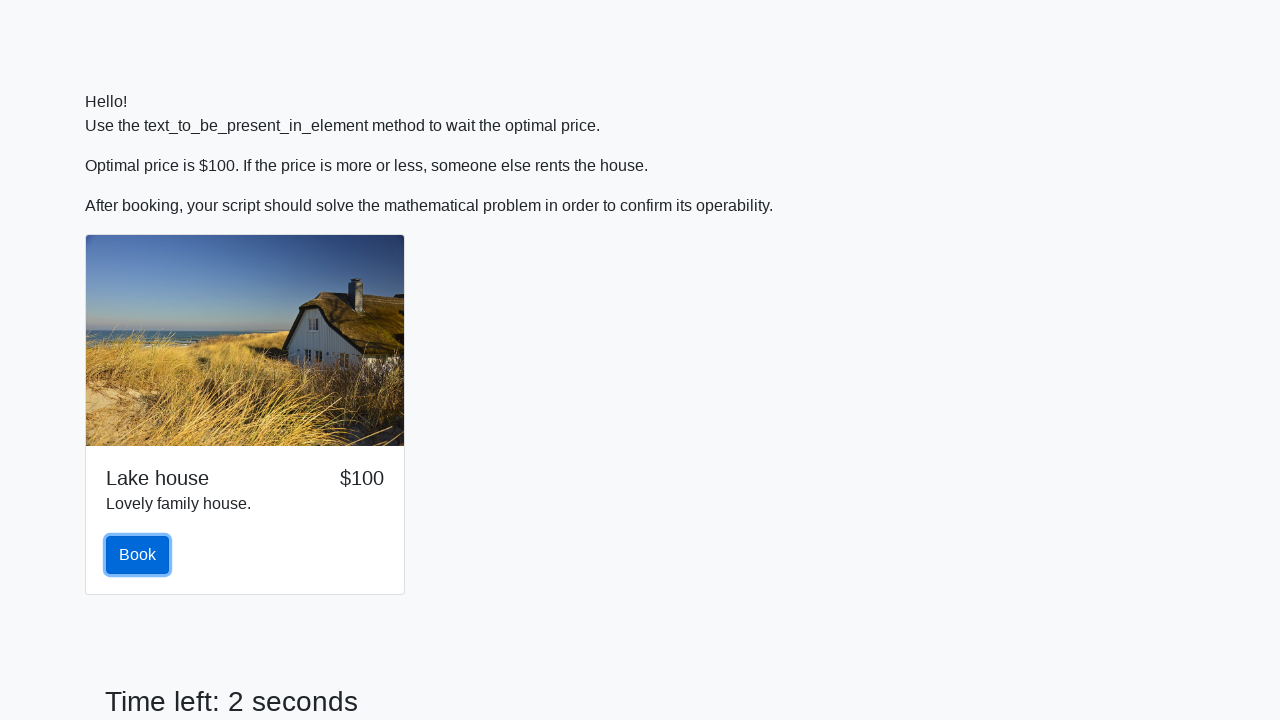

Entered calculated answer into answer field: 1.0796758506129542 on #answer
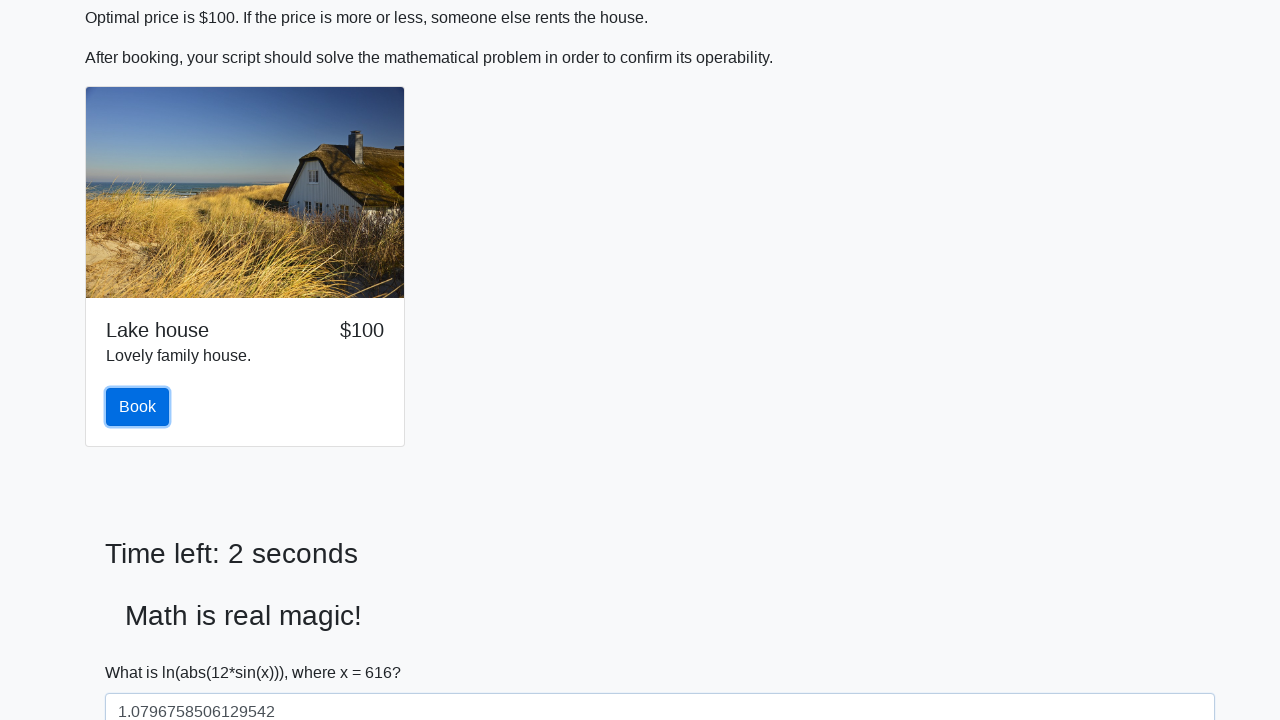

Clicked solve button to submit the form at (143, 651) on #solve
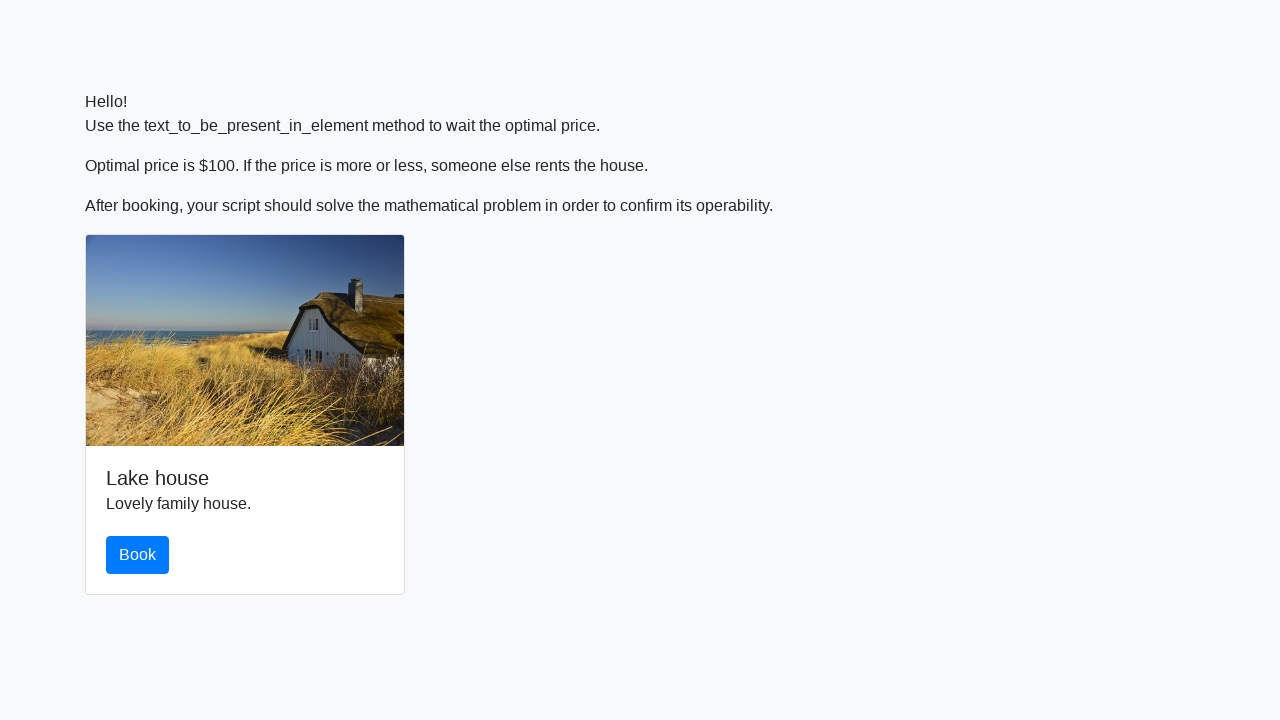

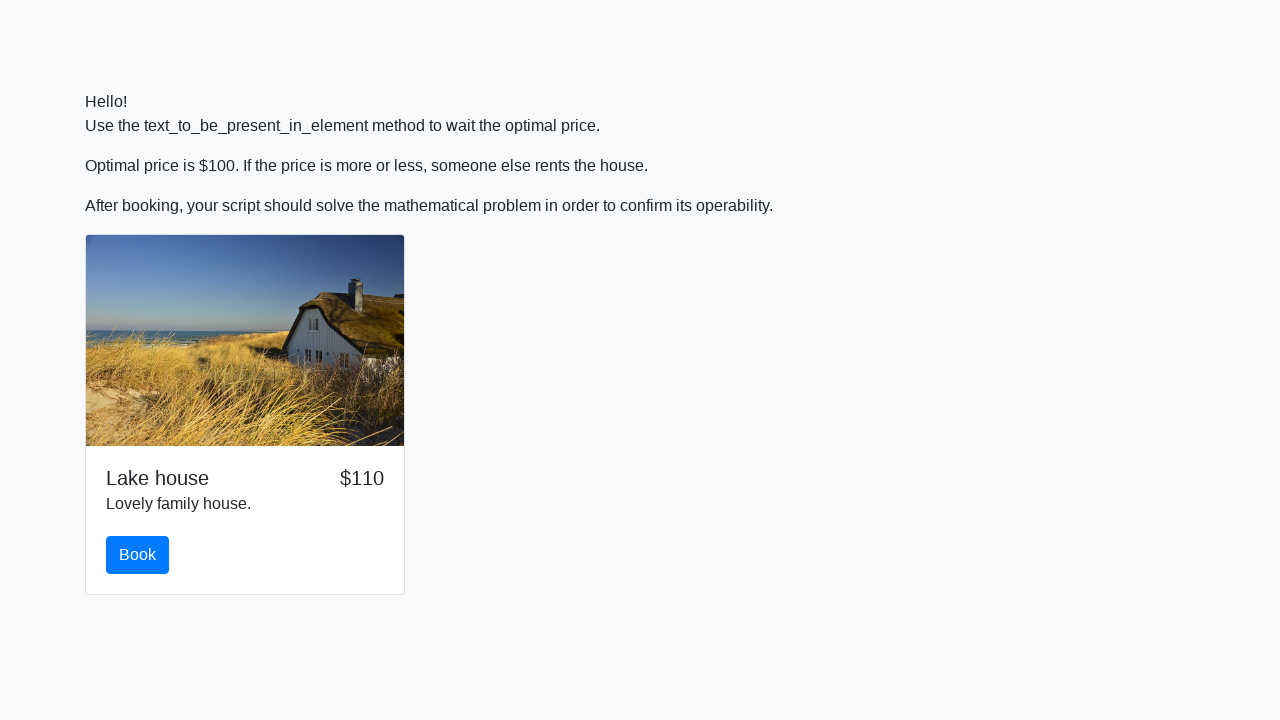